Opens the SpiceJet airline homepage and waits for the page to load. The original script intended to test autosuggest dropdown functionality but was incomplete.

Starting URL: https://www.spicejet.com/default.aspx

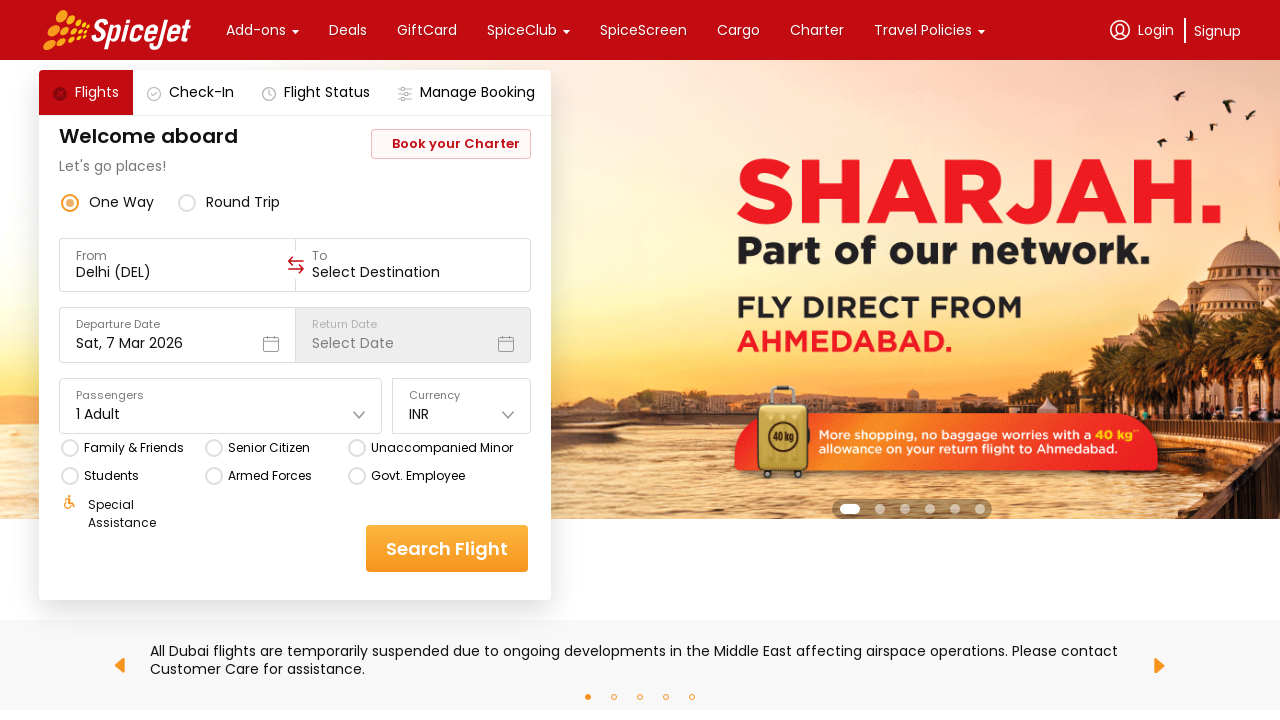

Waited for DOM content to load on SpiceJet homepage
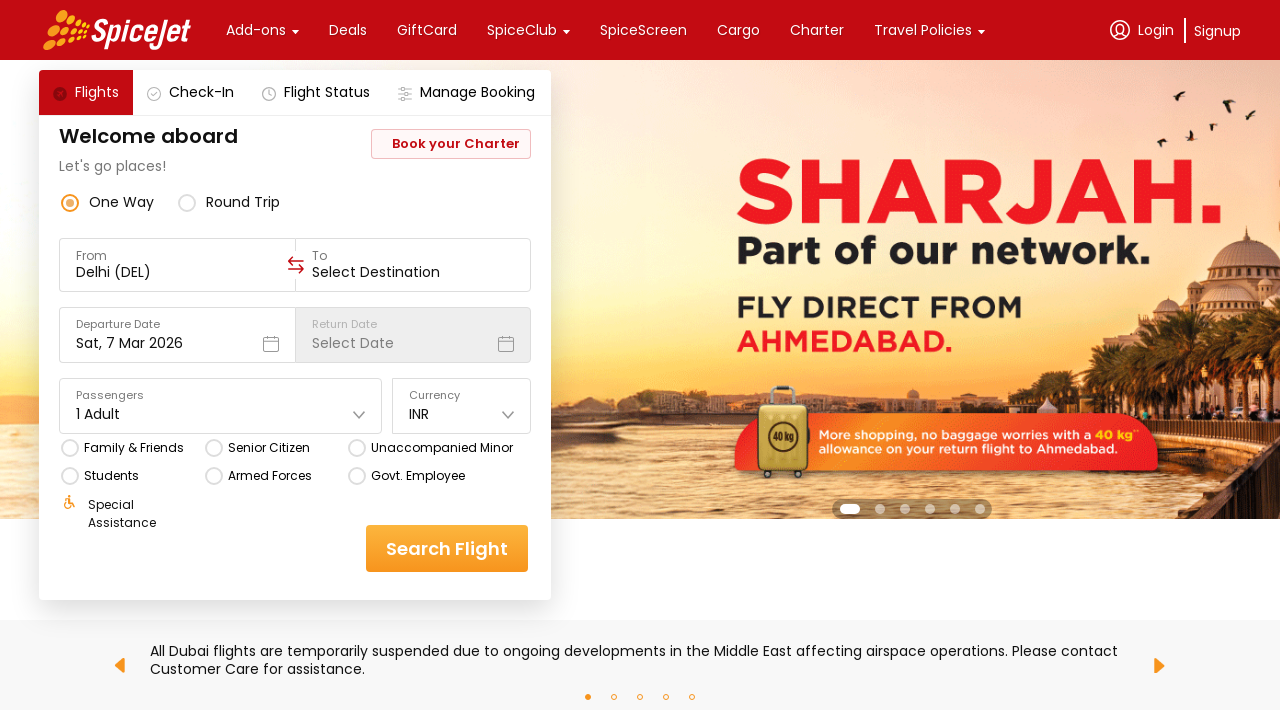

Verified page loaded by confirming body element is present
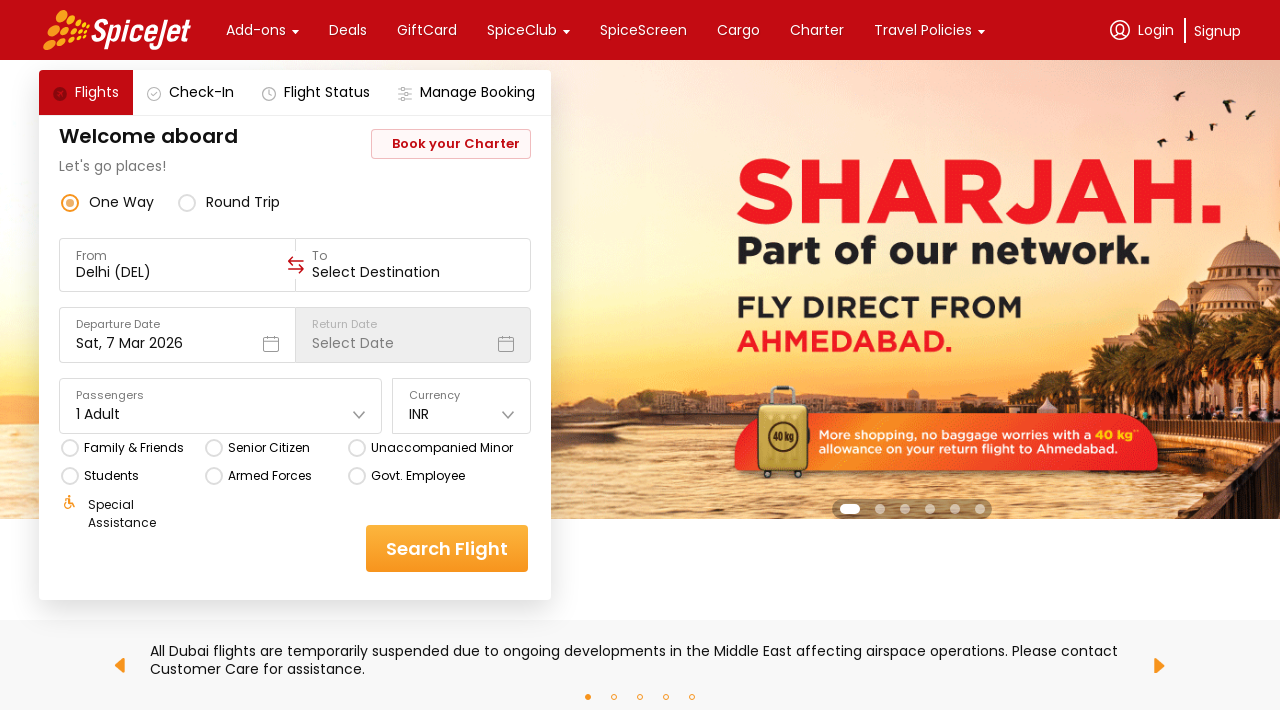

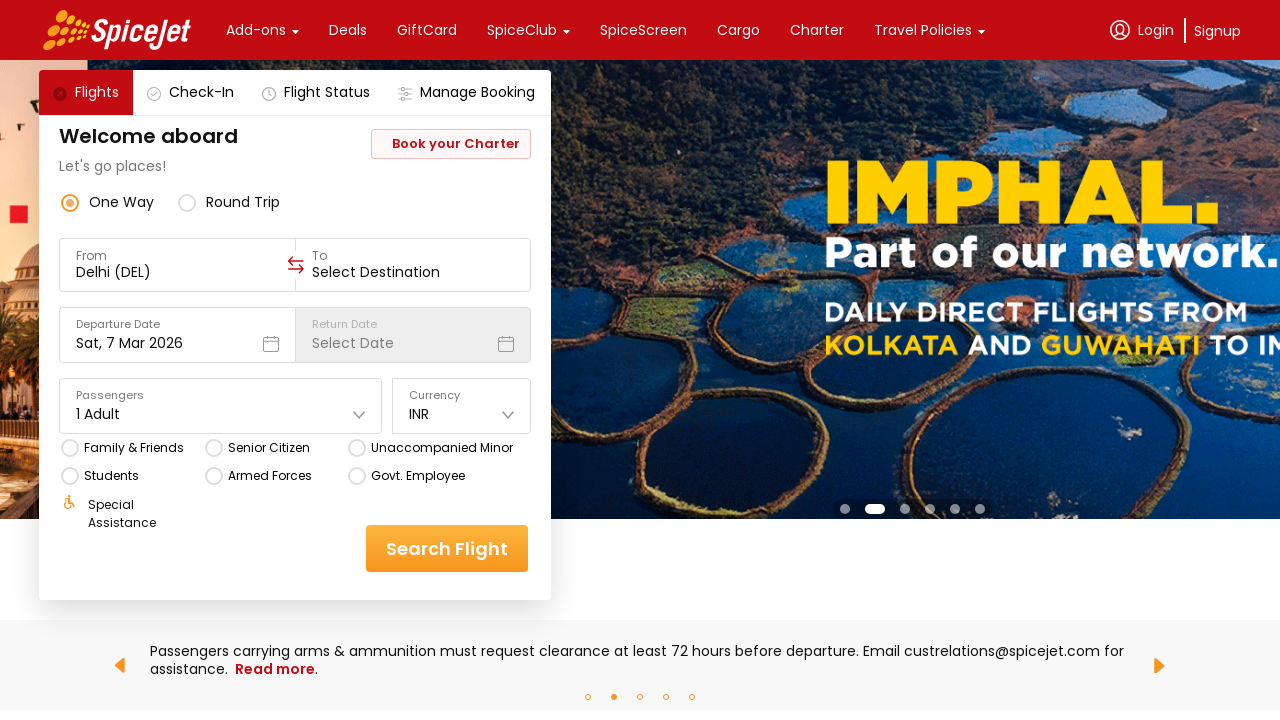